Tests a web form by filling a text input field and submitting the form, then verifies the submission message

Starting URL: https://www.selenium.dev/selenium/web/web-form.html

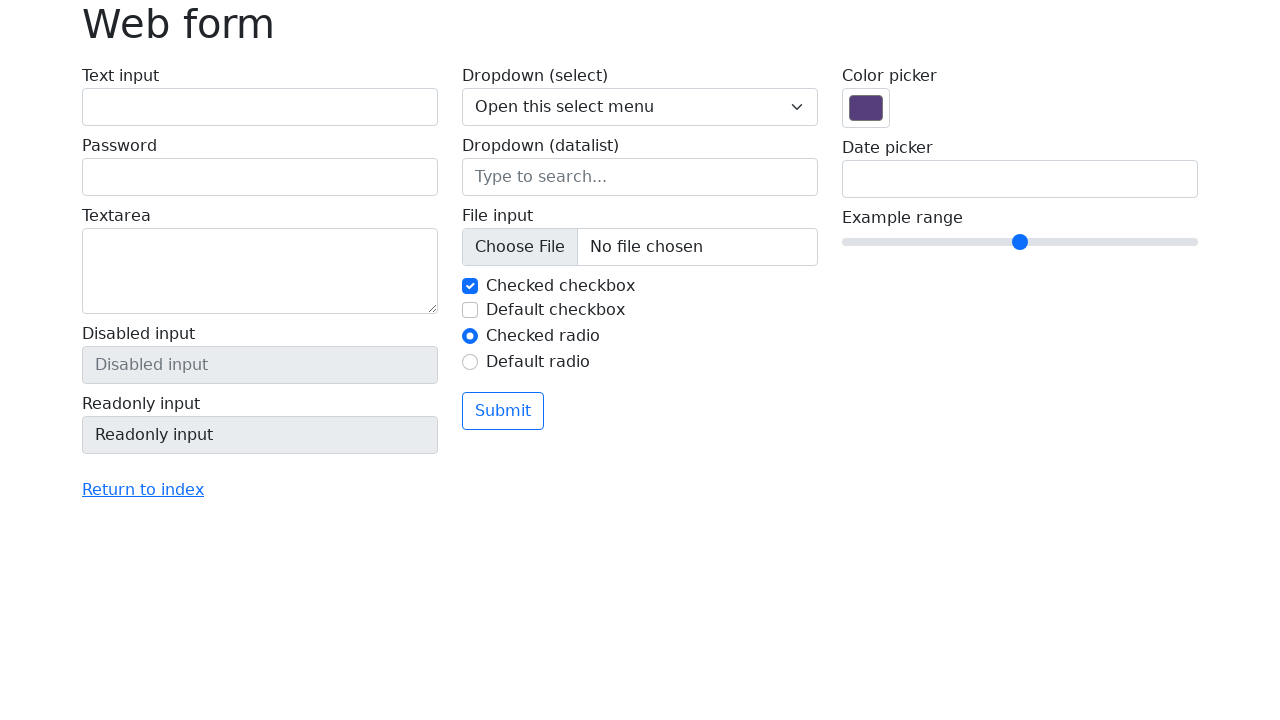

Filled text input field with 'Selenium test' on input[name='my-text']
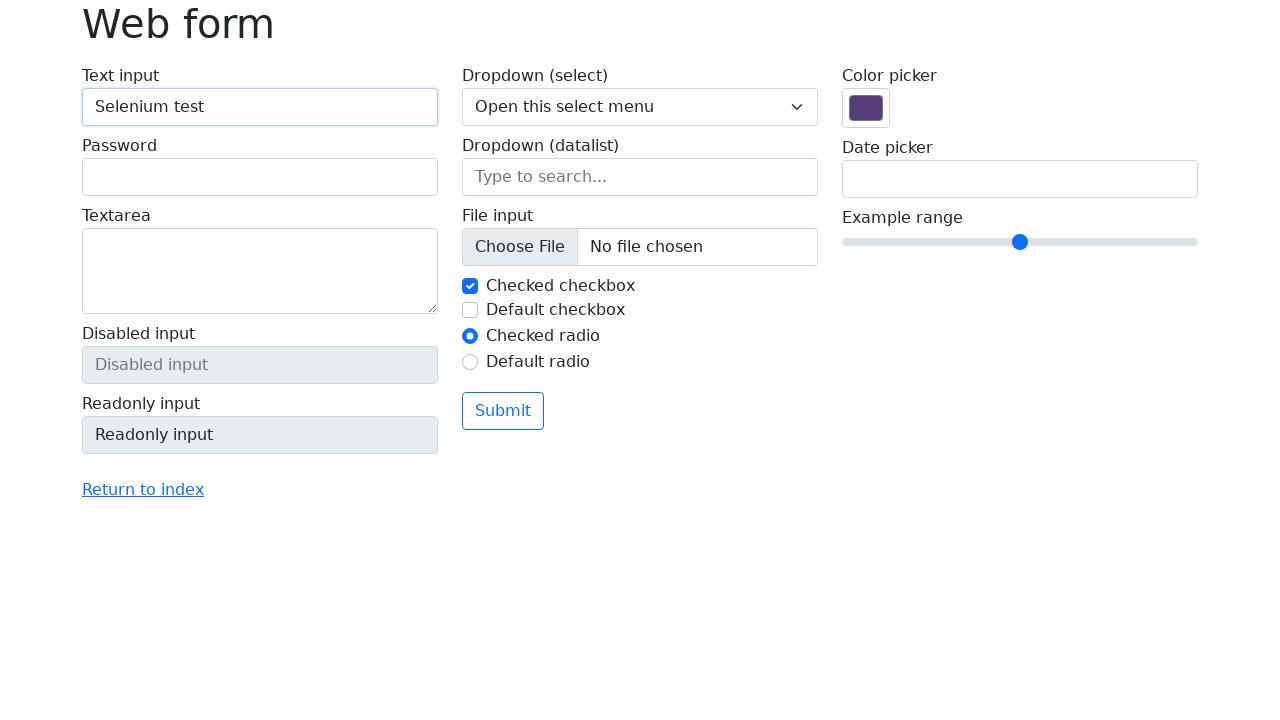

Clicked submit button at (503, 411) on button
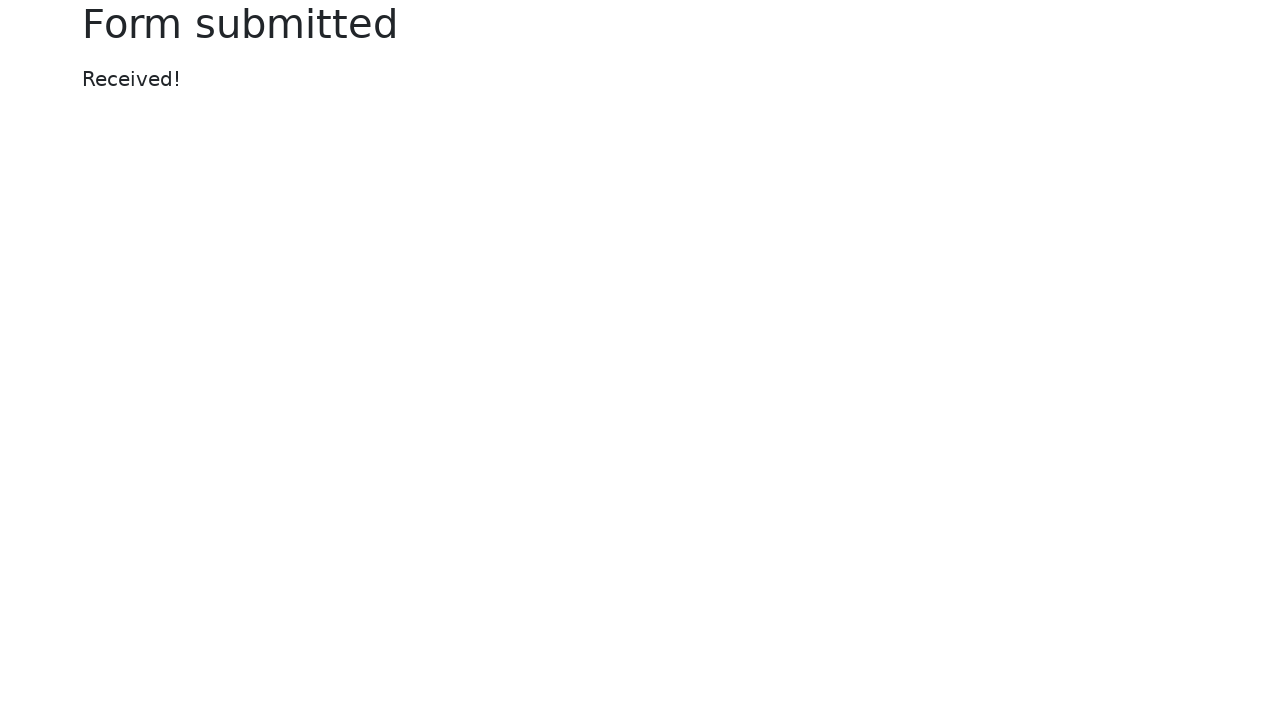

Form submission message appeared
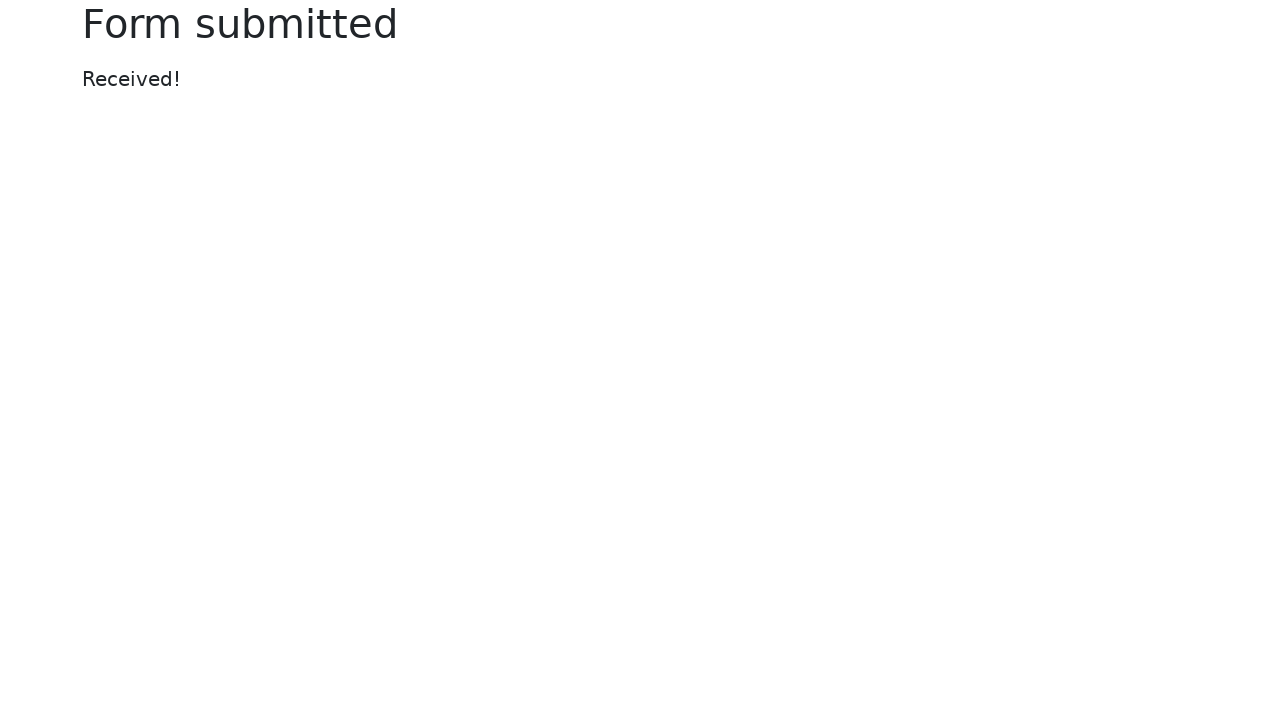

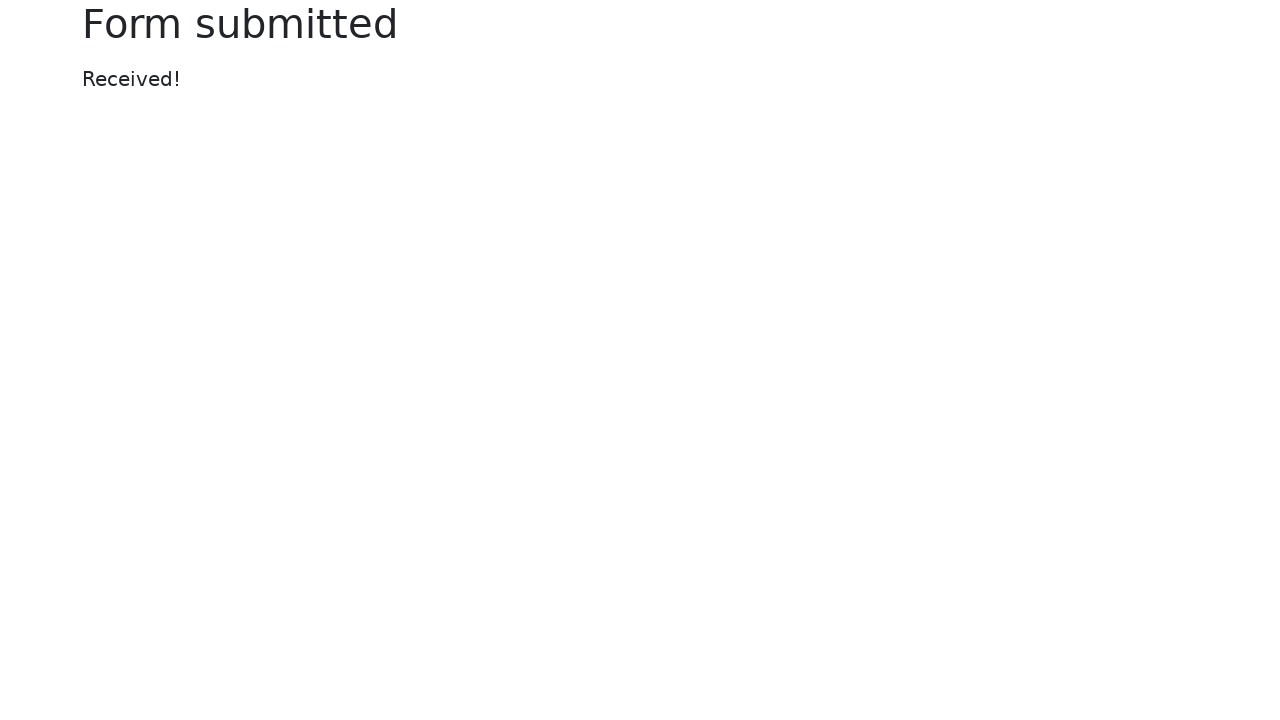